Tests window handling by opening a new tab, switching to it, and interacting with an alert dialog

Starting URL: https://www.hyrtutorials.com/p/window-handles-practice.html

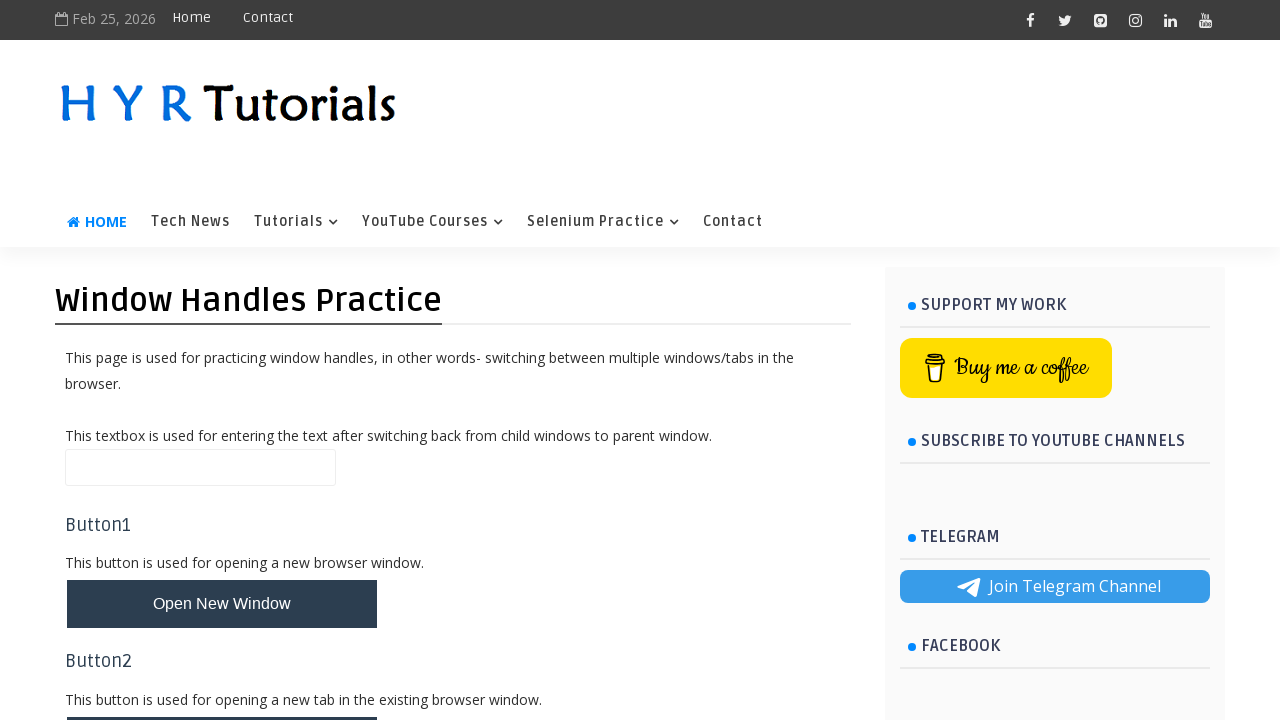

Clicked button to open new tab at (222, 696) on #newTabBtn
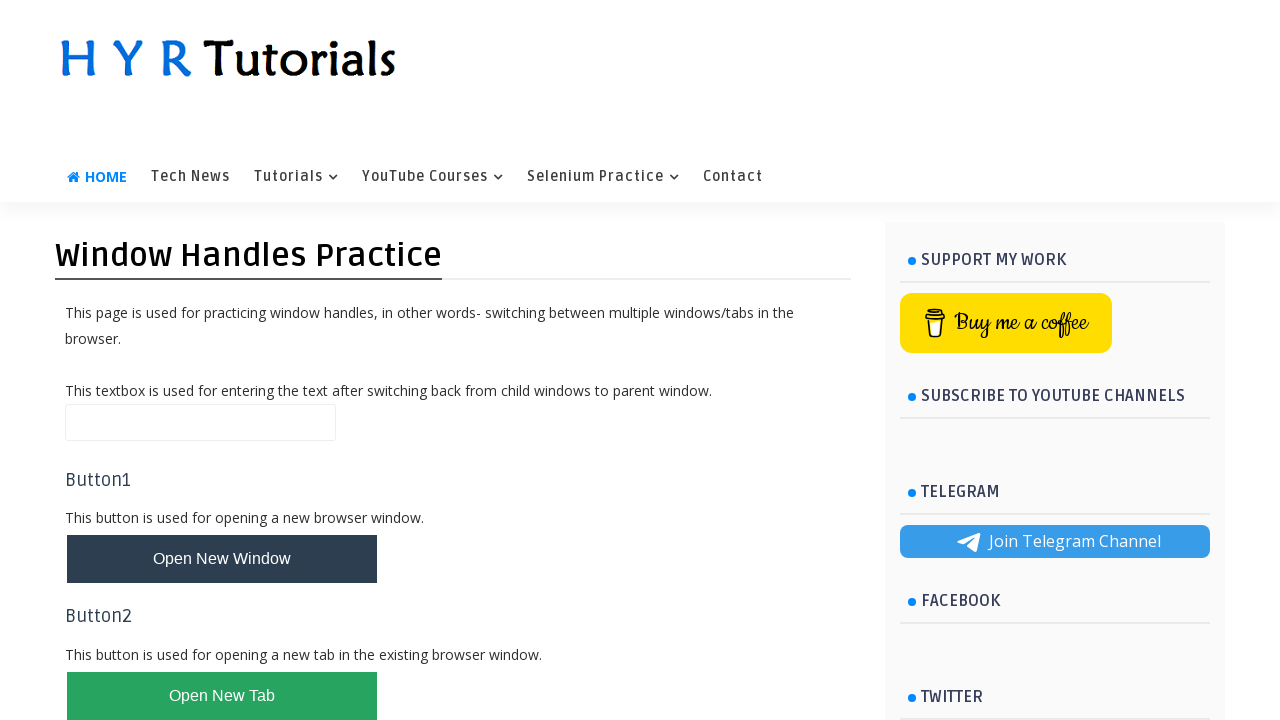

Switched to newly opened tab
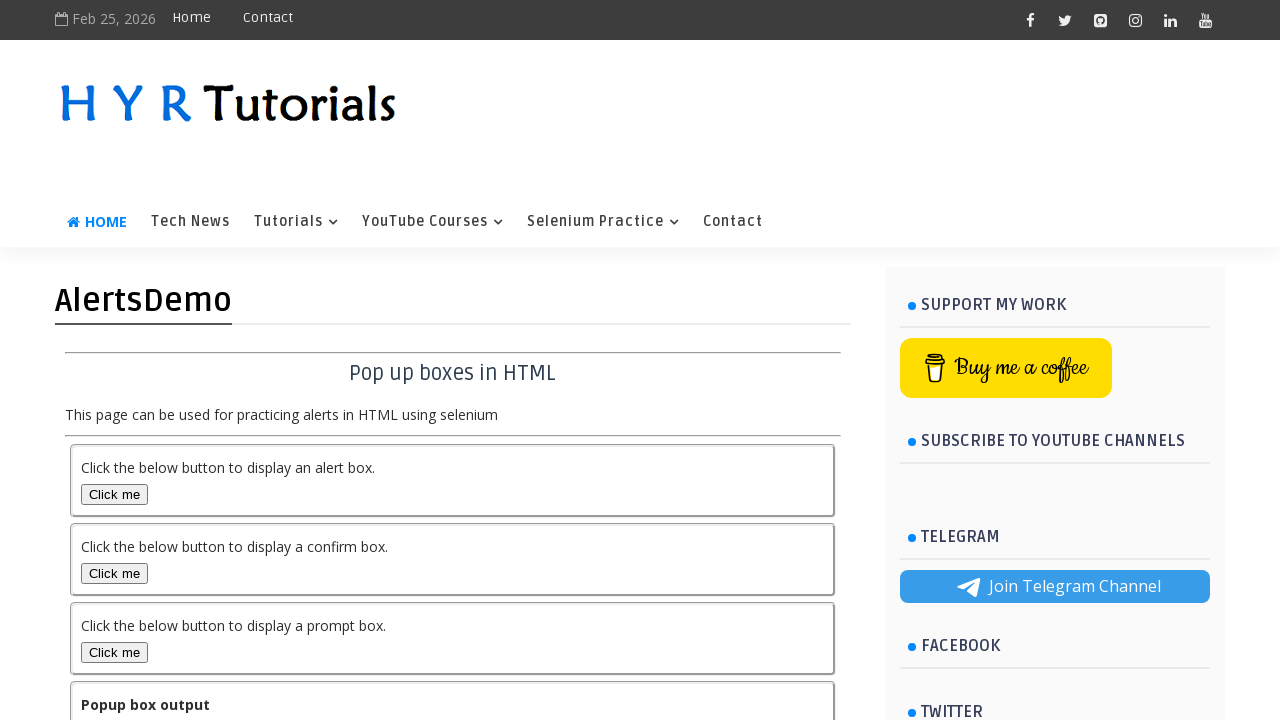

Clicked alert button in new tab at (114, 494) on #alertBox
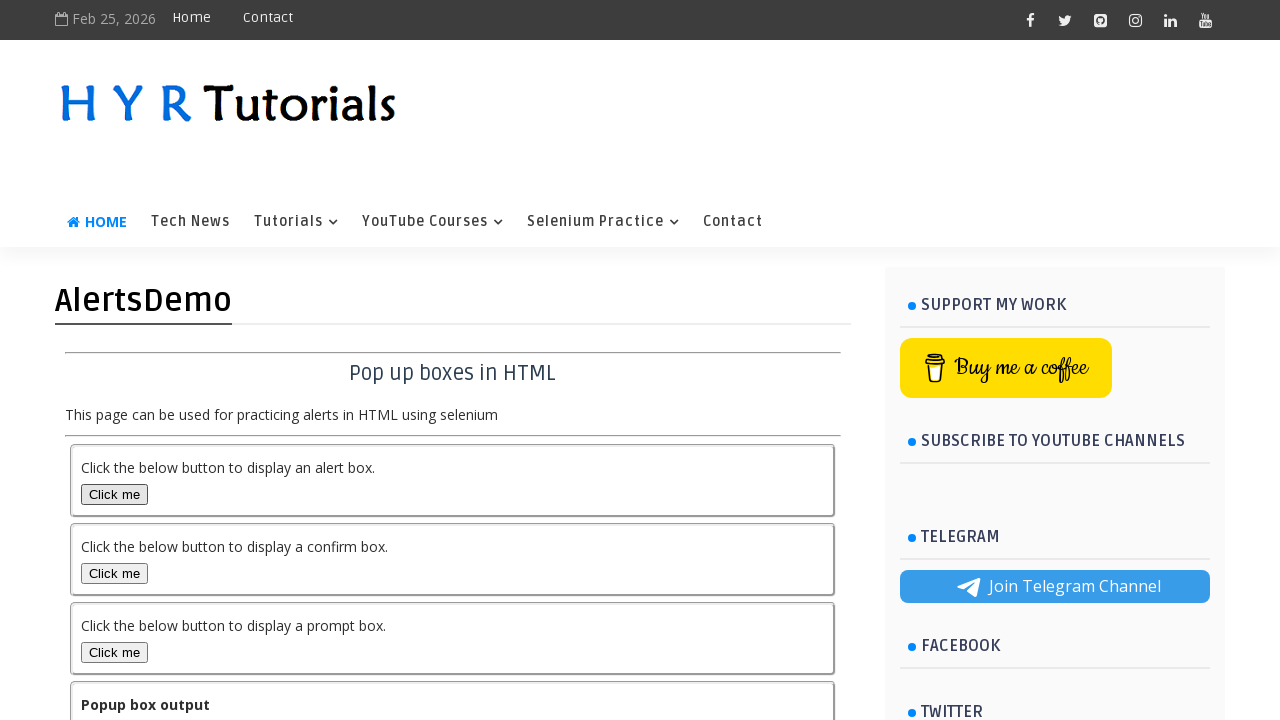

Set up alert dialog handler to accept dialogs
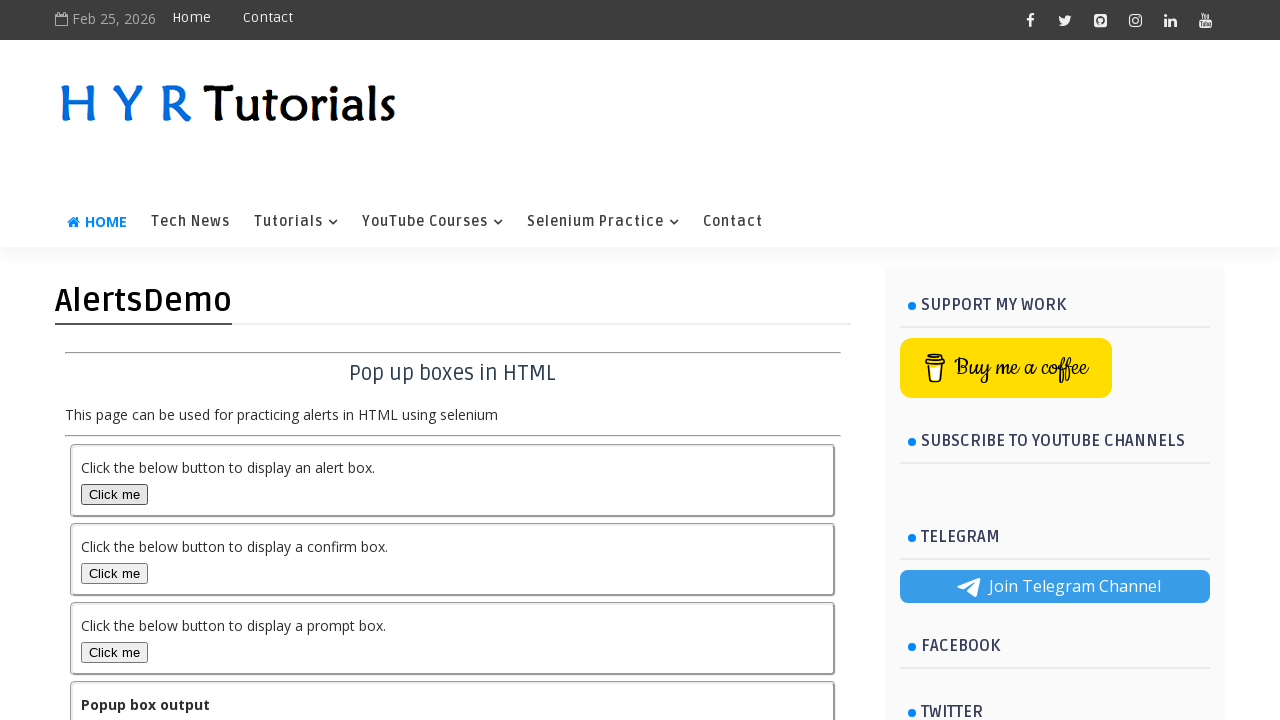

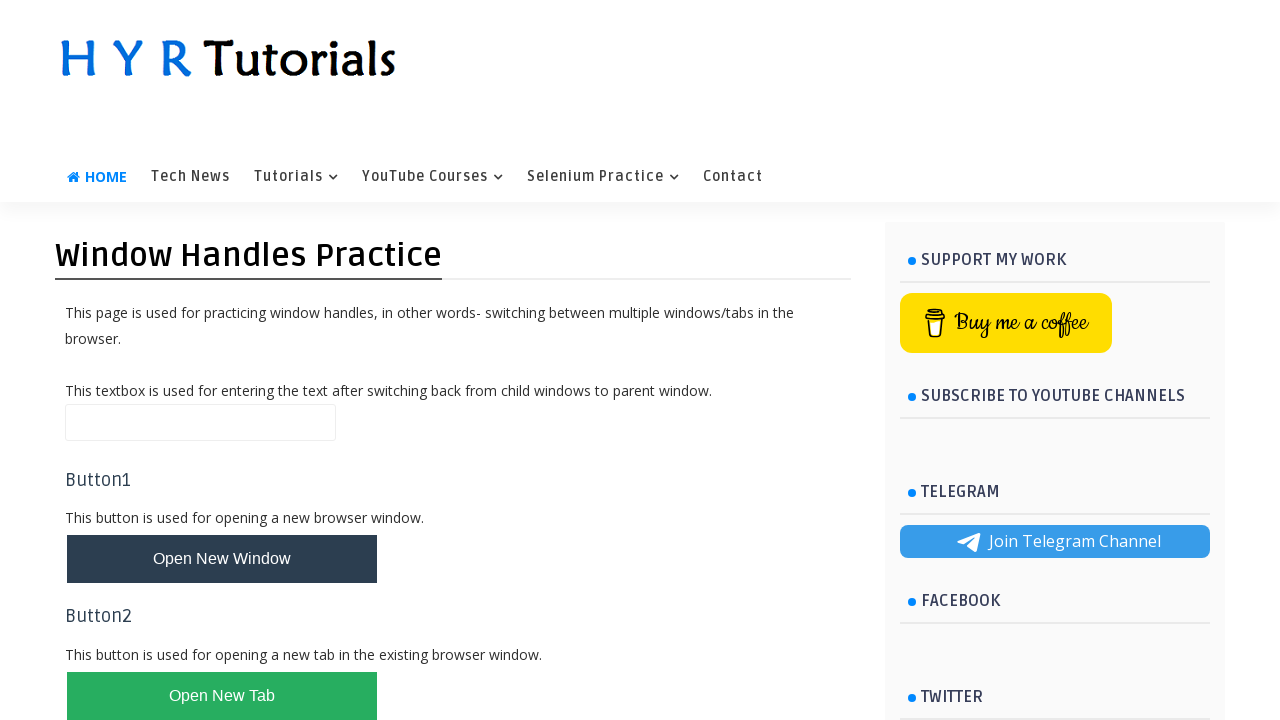